Tests clicking a JavaScript alert button and accepting the alert, then verifies the result message

Starting URL: https://the-internet.herokuapp.com/javascript_alerts

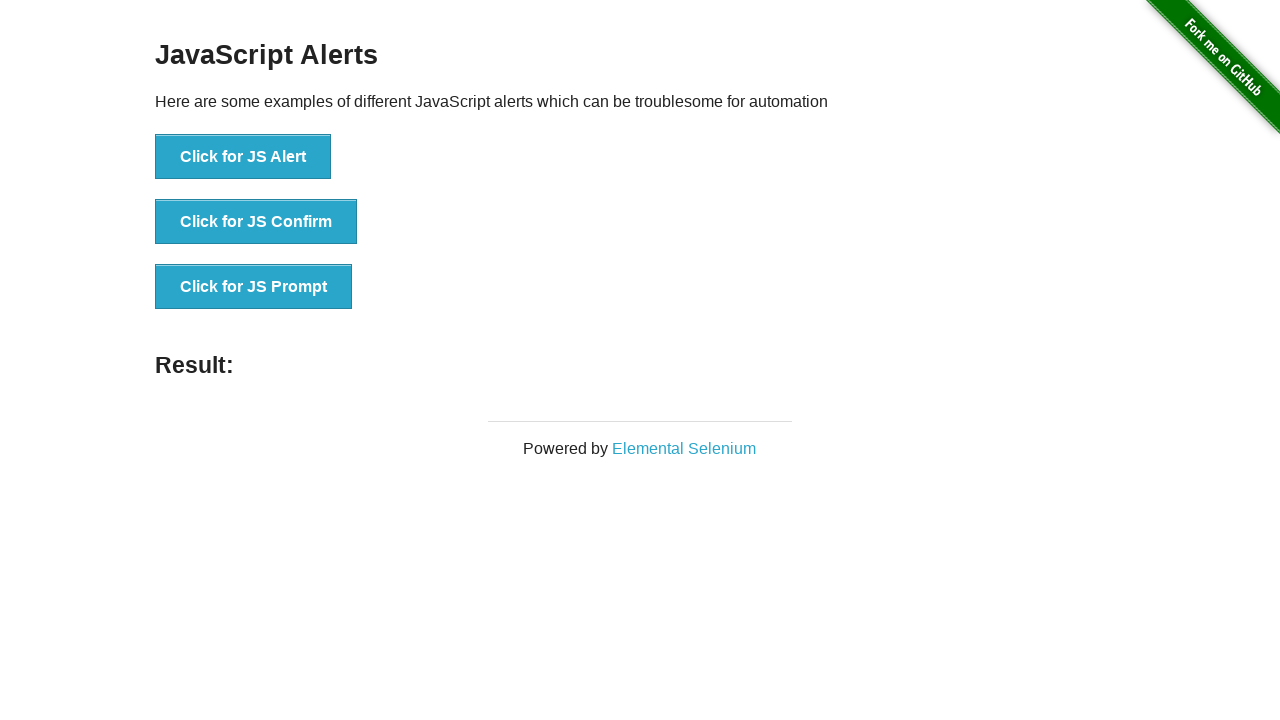

Clicked the 'Click for JS Alert' button at (243, 157) on xpath=//*[text()='Click for JS Alert']
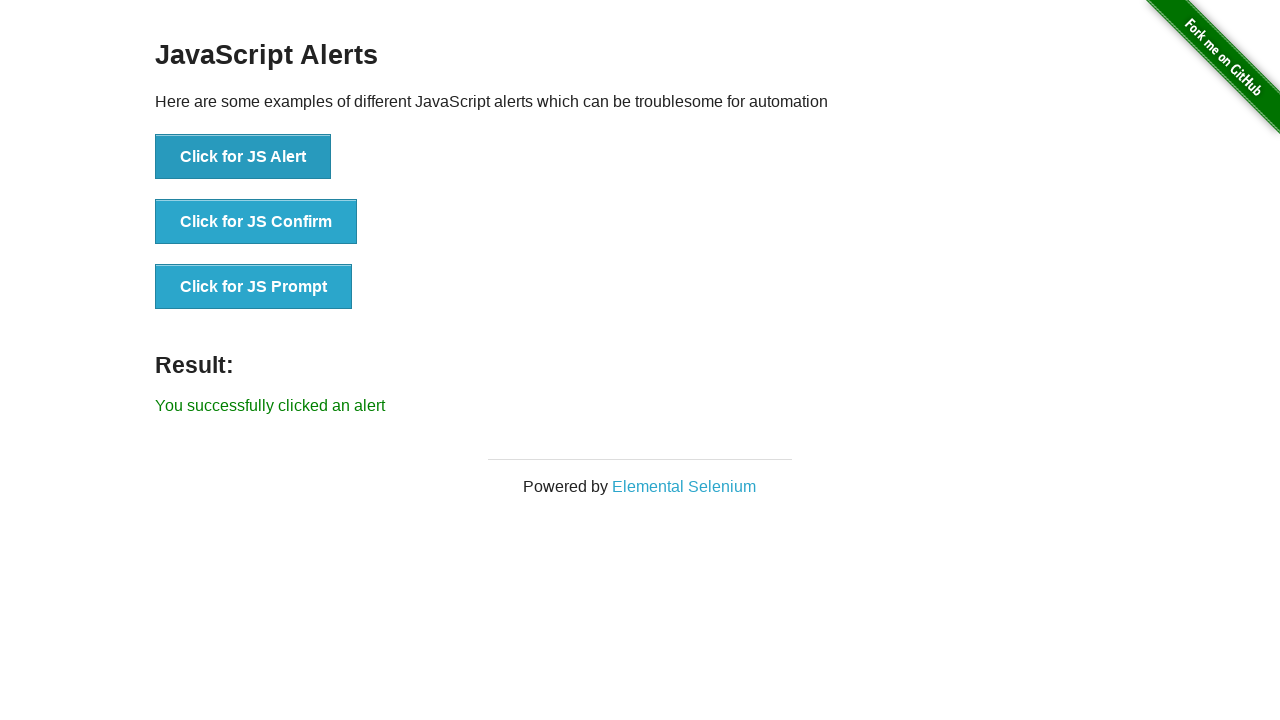

Set up dialog handler to accept alerts
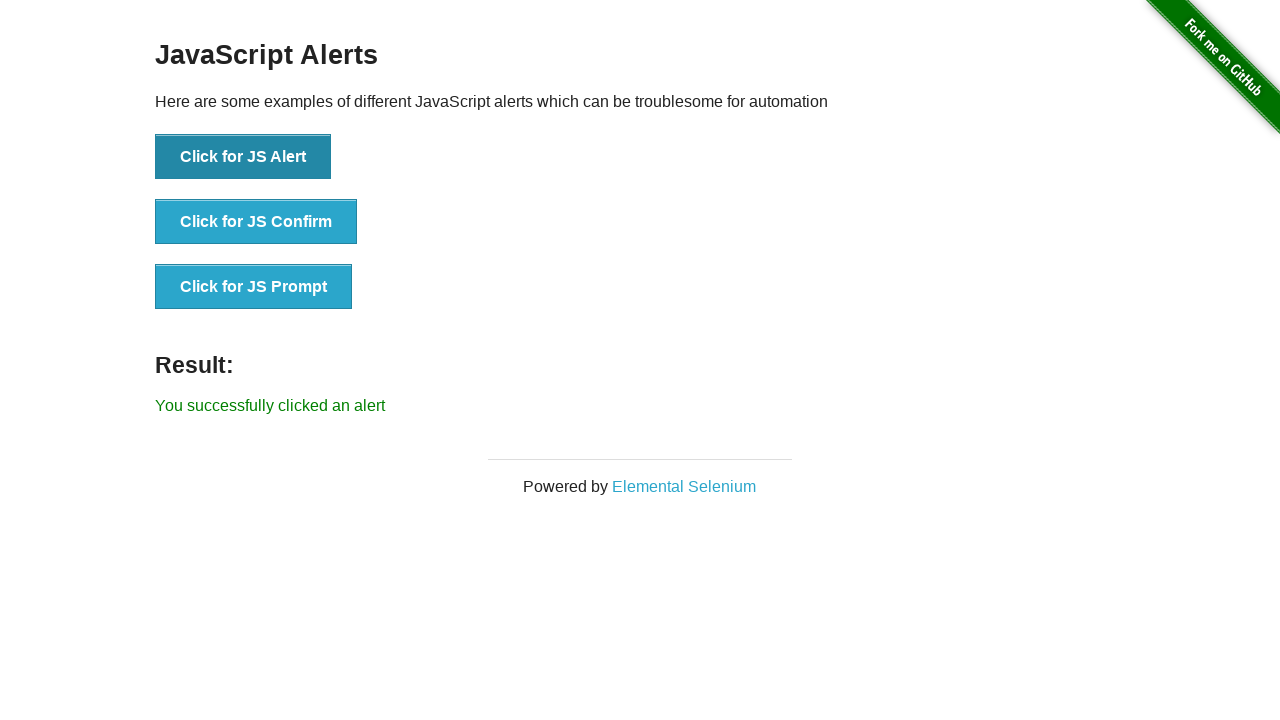

Alert was accepted and result message appeared
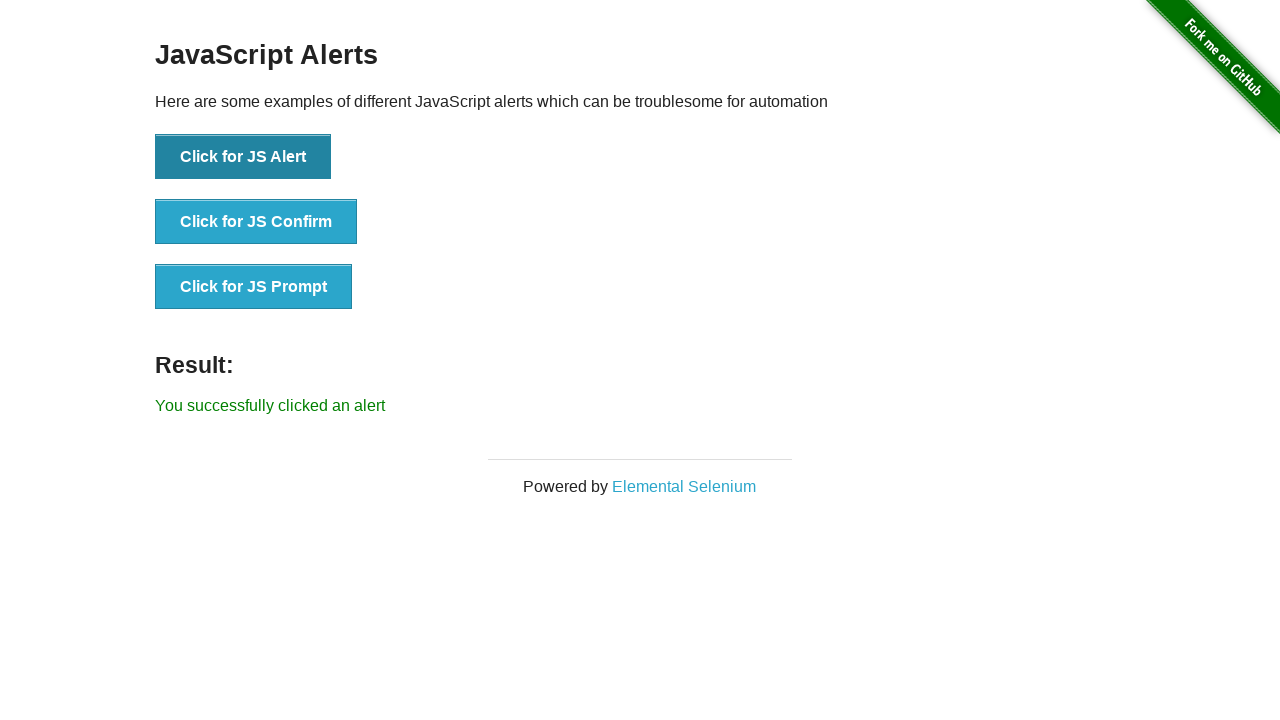

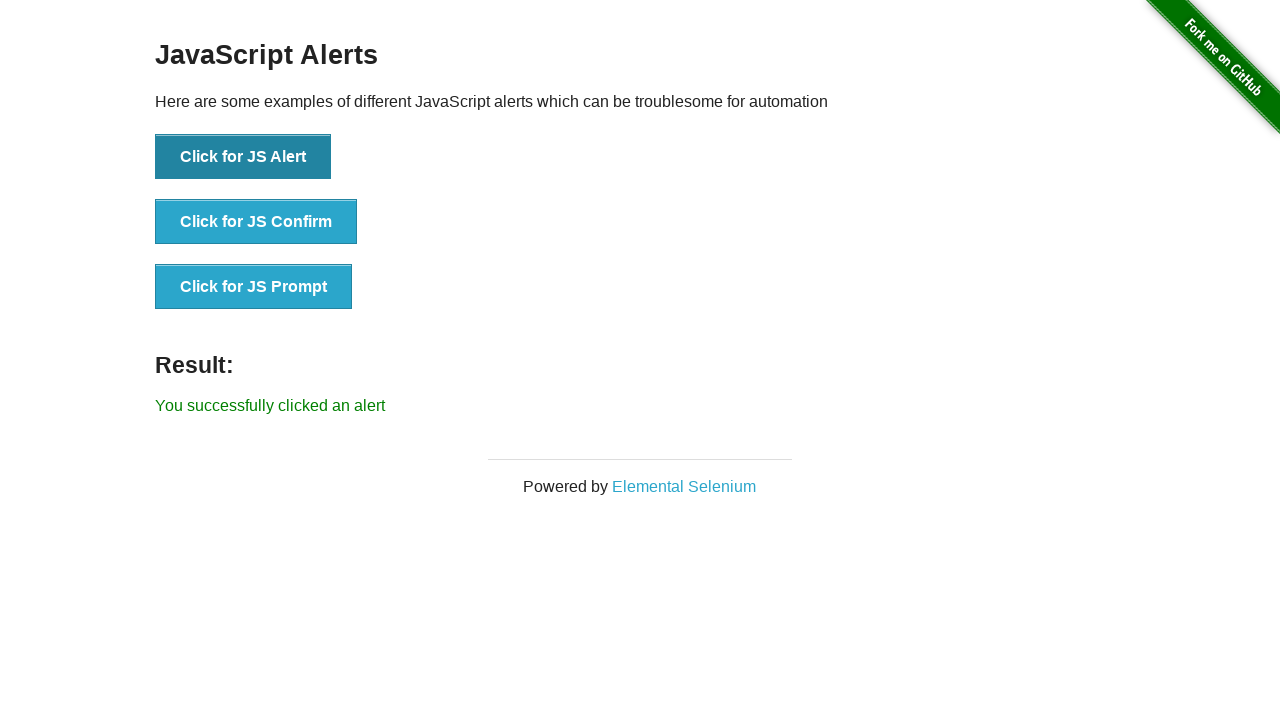